Tests the Playwright homepage by verifying the page title contains "Playwright", checking the "Get started" link has the correct href attribute, clicking on it, and verifying navigation to the intro page.

Starting URL: https://playwright.dev

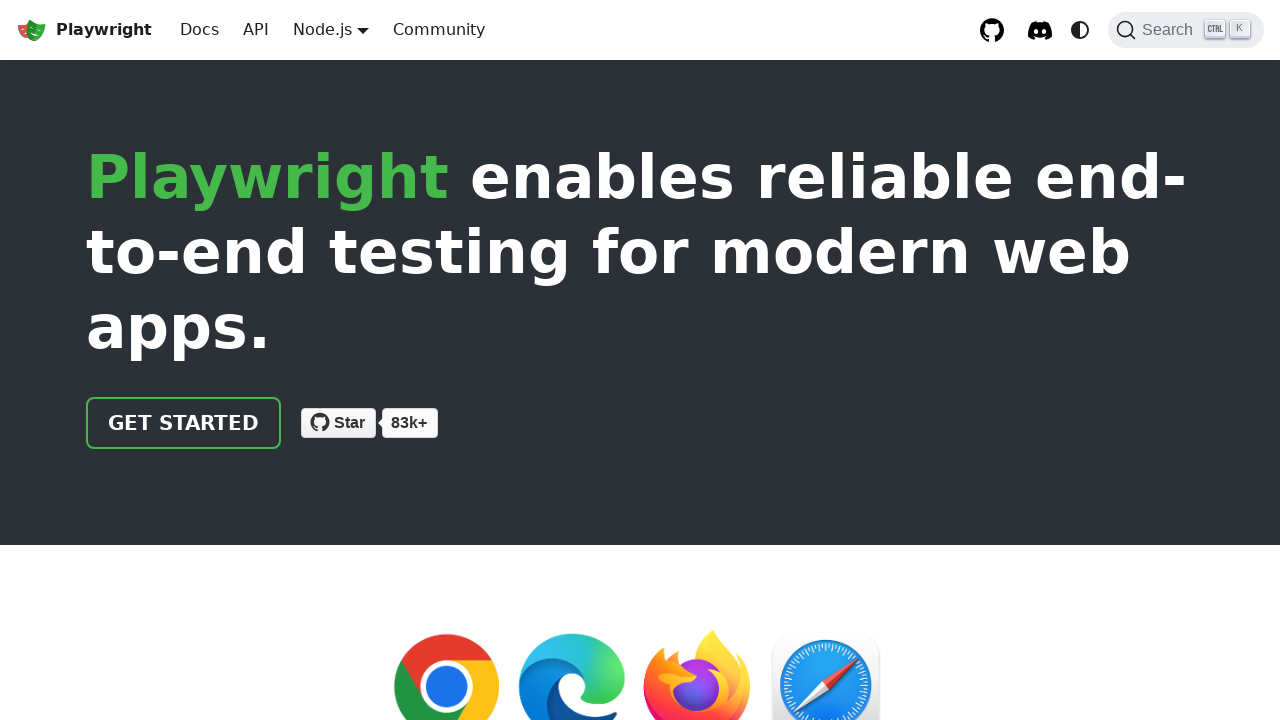

Verified page title contains 'Playwright'
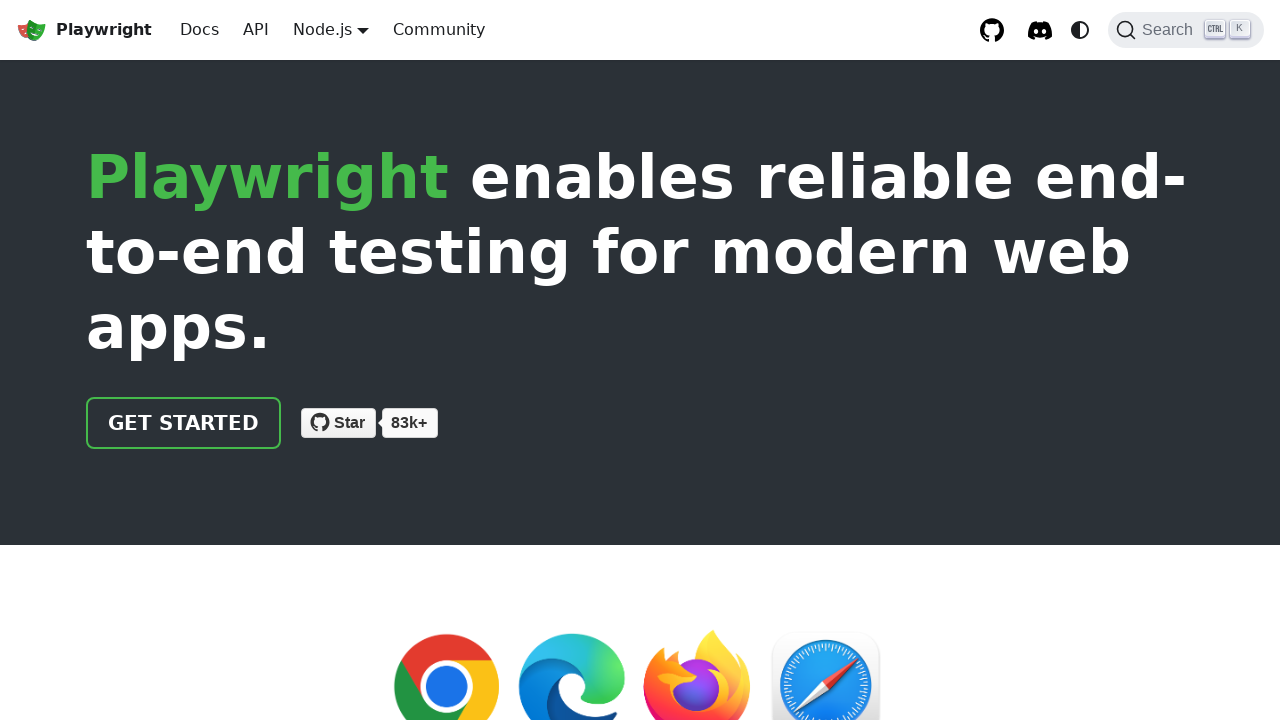

Located 'Get started' link
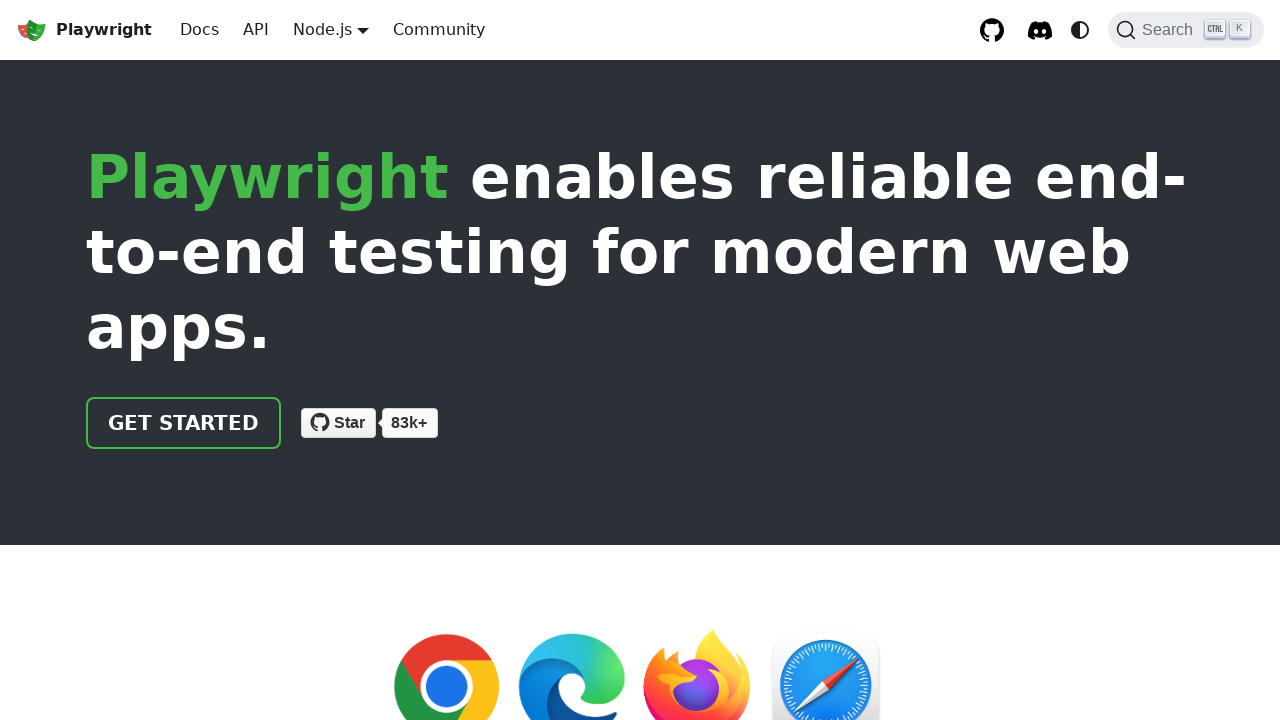

Verified 'Get started' link has href attribute '/docs/intro'
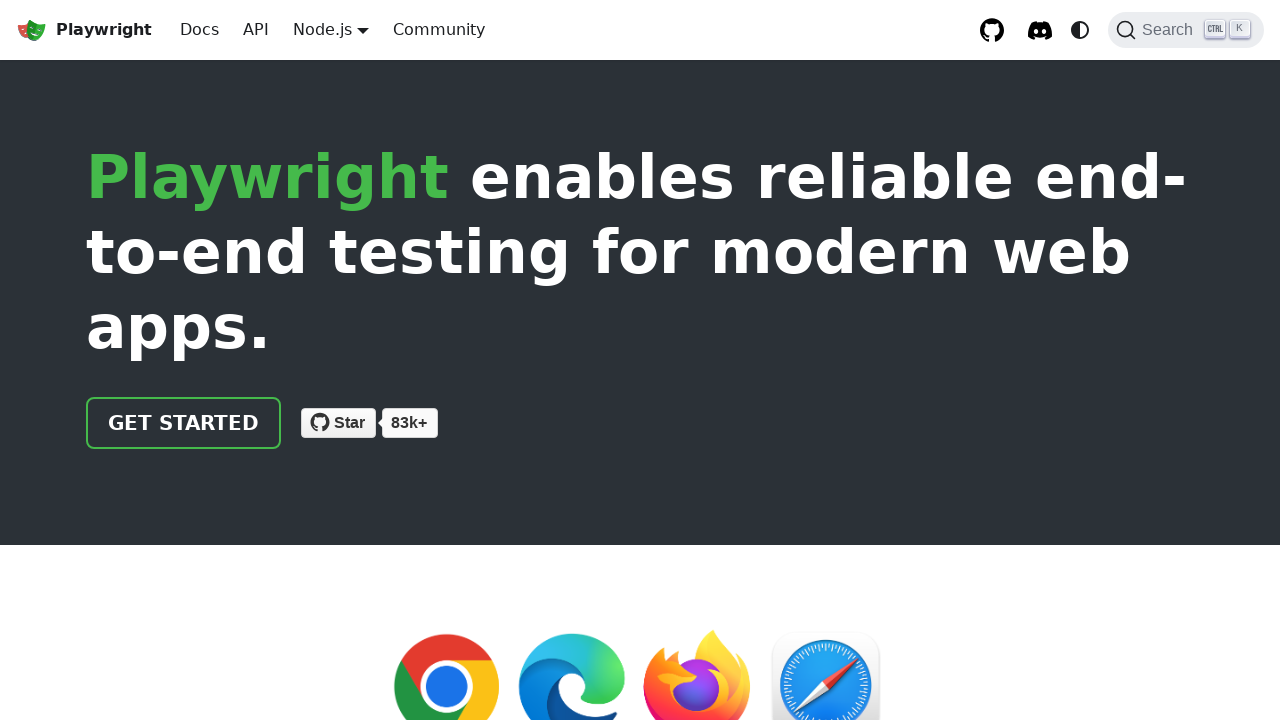

Clicked 'Get started' link at (184, 423) on internal:role=link[name="Get started"i]
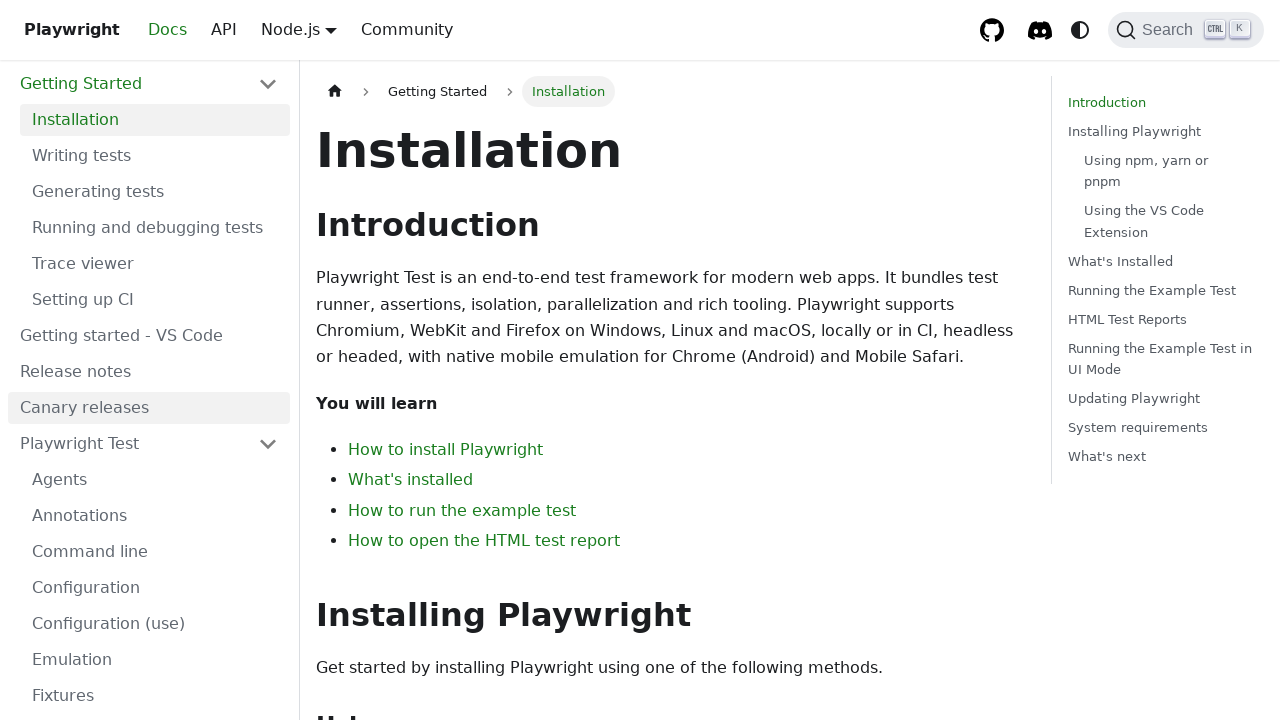

Verified page navigated to intro page (URL contains 'intro')
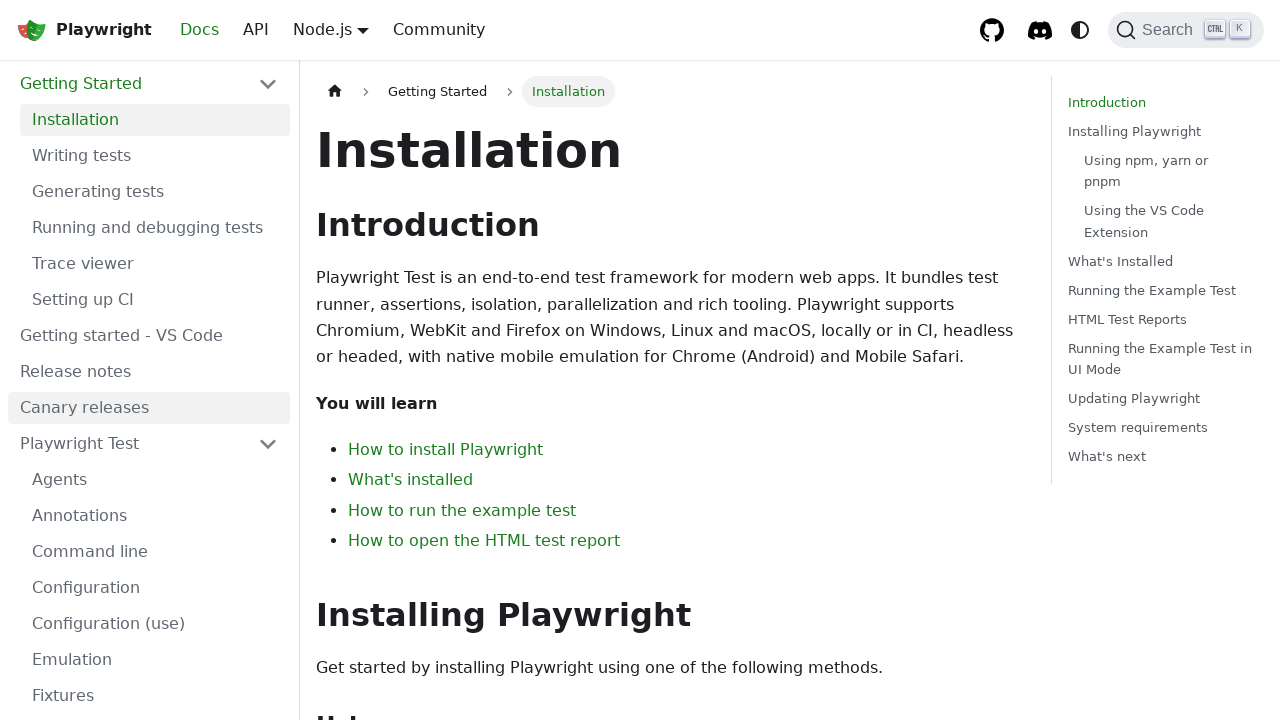

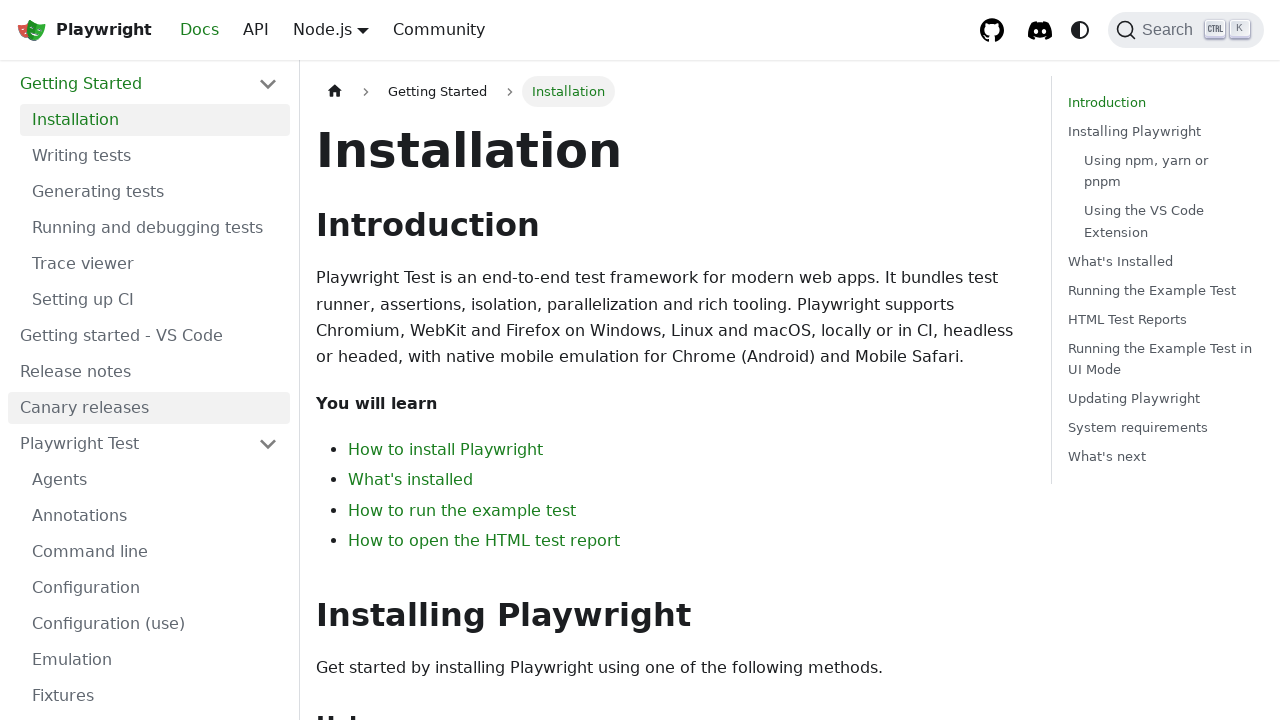